Tests JavaScript prompt alert functionality by clicking a button to trigger a prompt, entering text, accepting it, and verifying the result message

Starting URL: https://testcenter.techproeducation.com/index.php?page=javascript-alerts

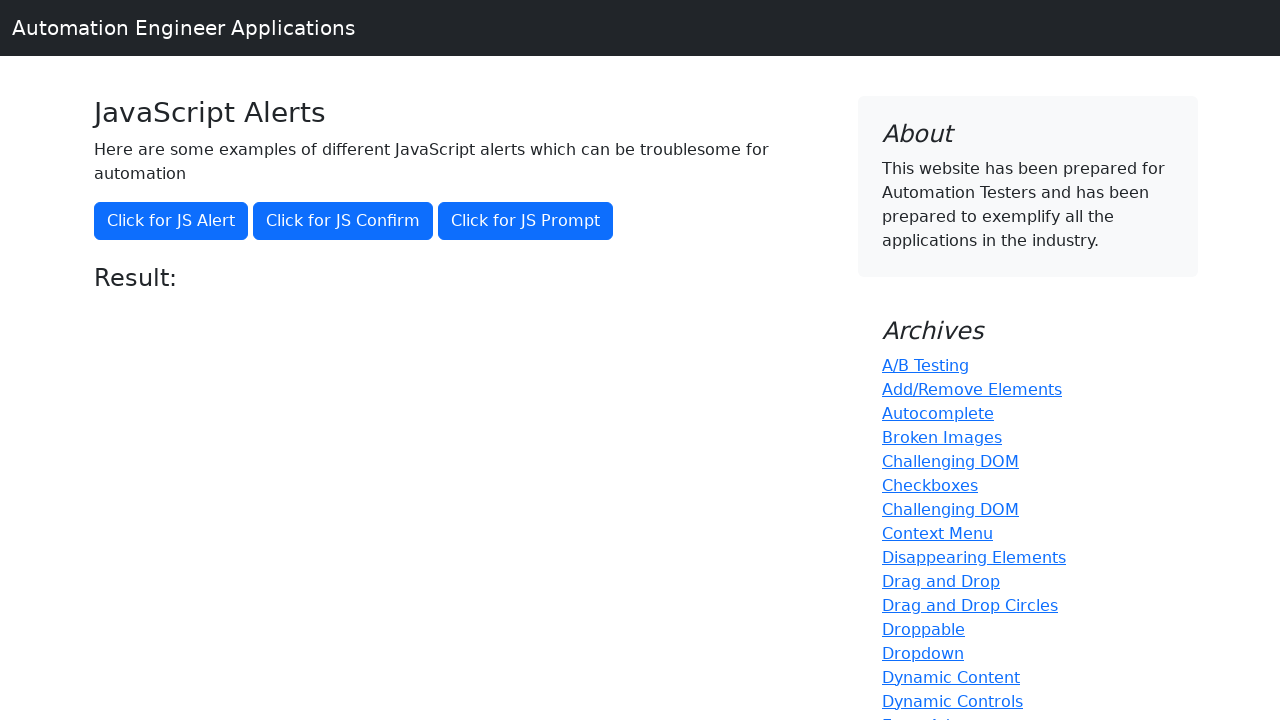

Clicked button to trigger JavaScript prompt at (526, 221) on button[onclick='jsPrompt()']
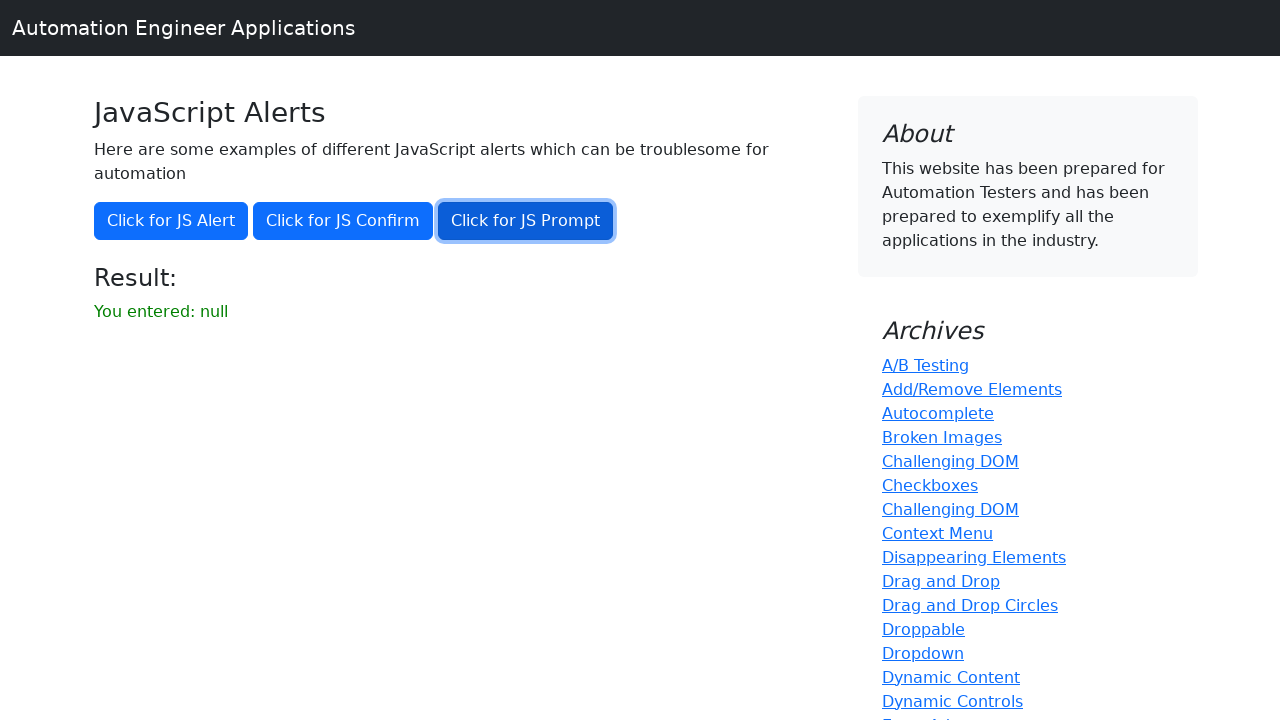

Set up dialog handler to accept prompt with text 'Mustafa'
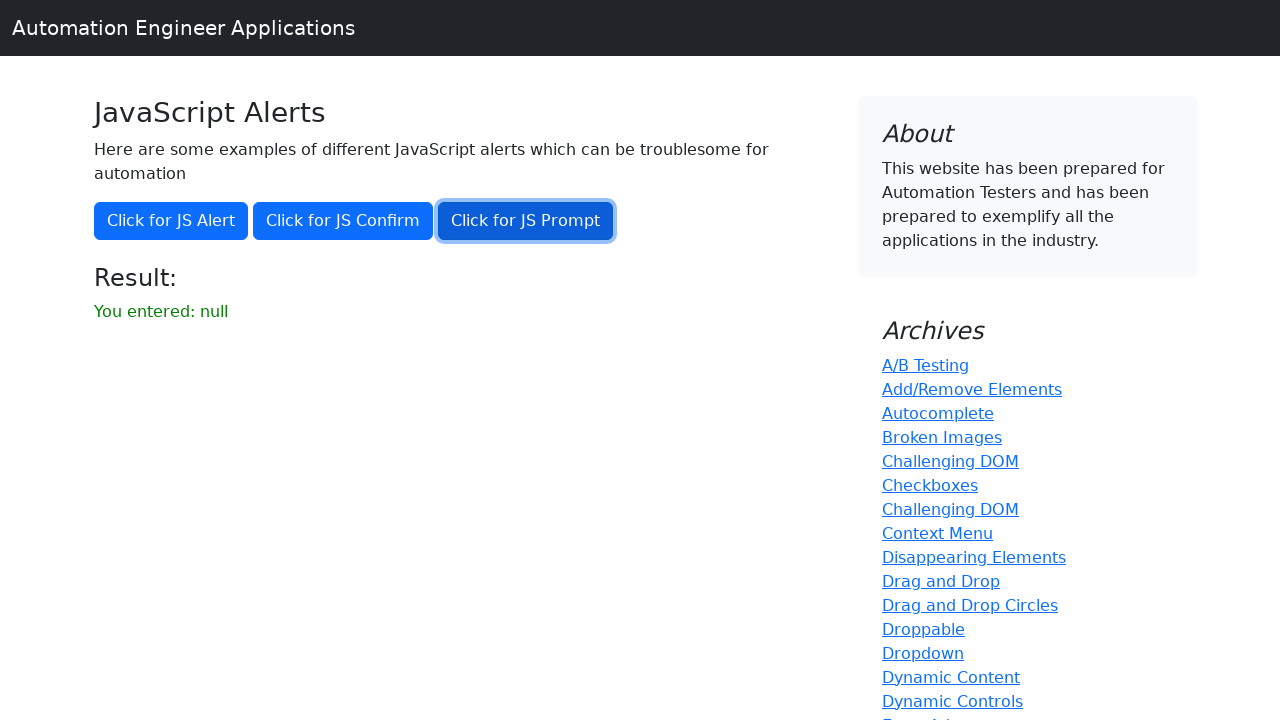

Clicked button again to trigger prompt dialog at (526, 221) on button[onclick='jsPrompt()']
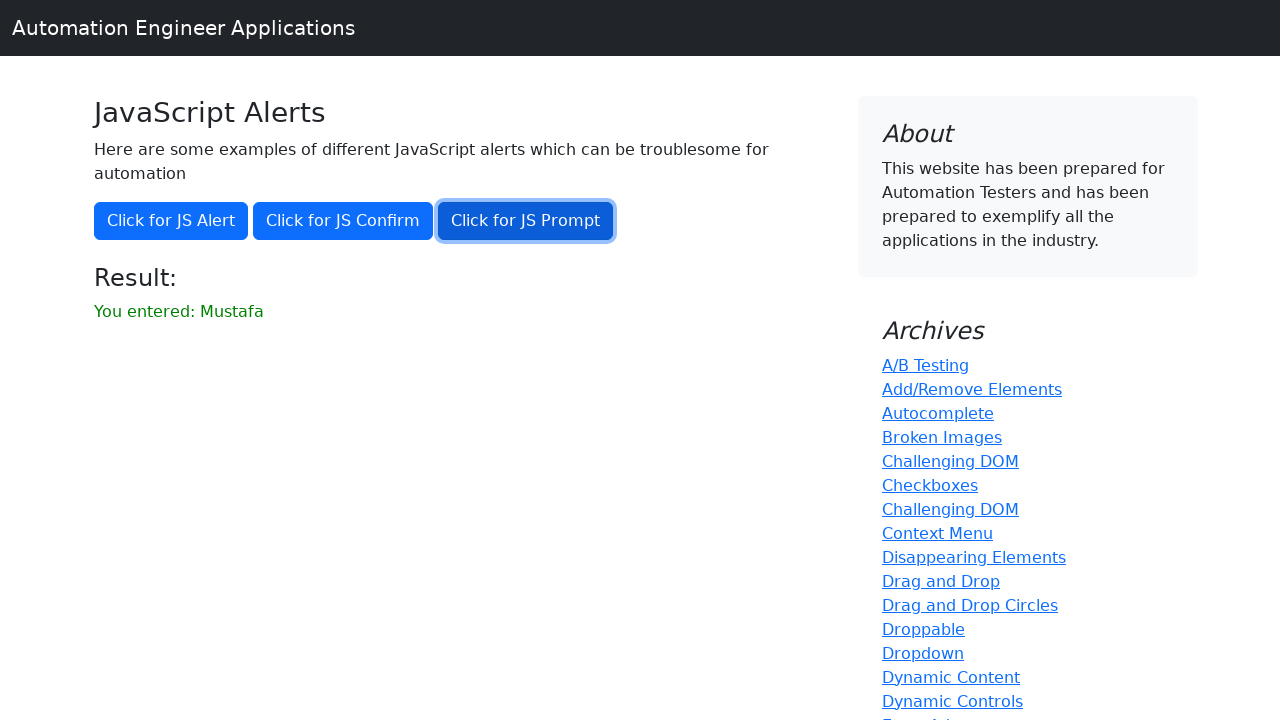

Verified result message contains entered name 'Mustafa'
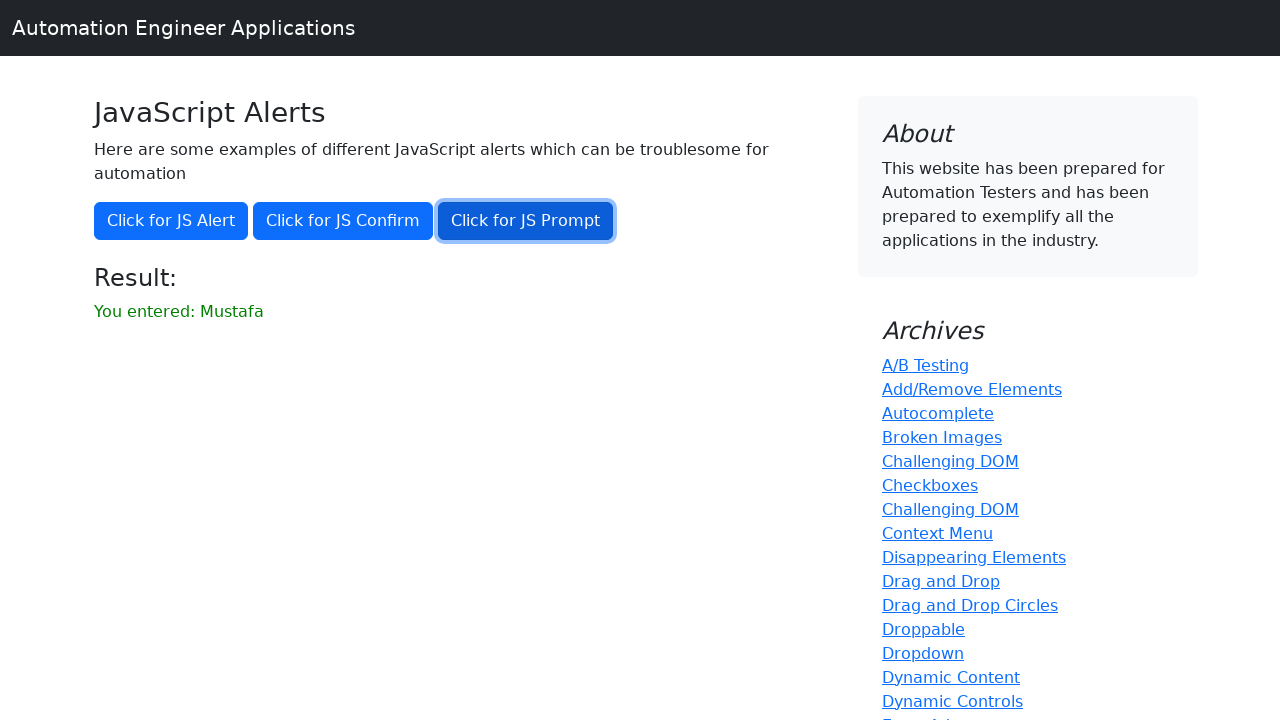

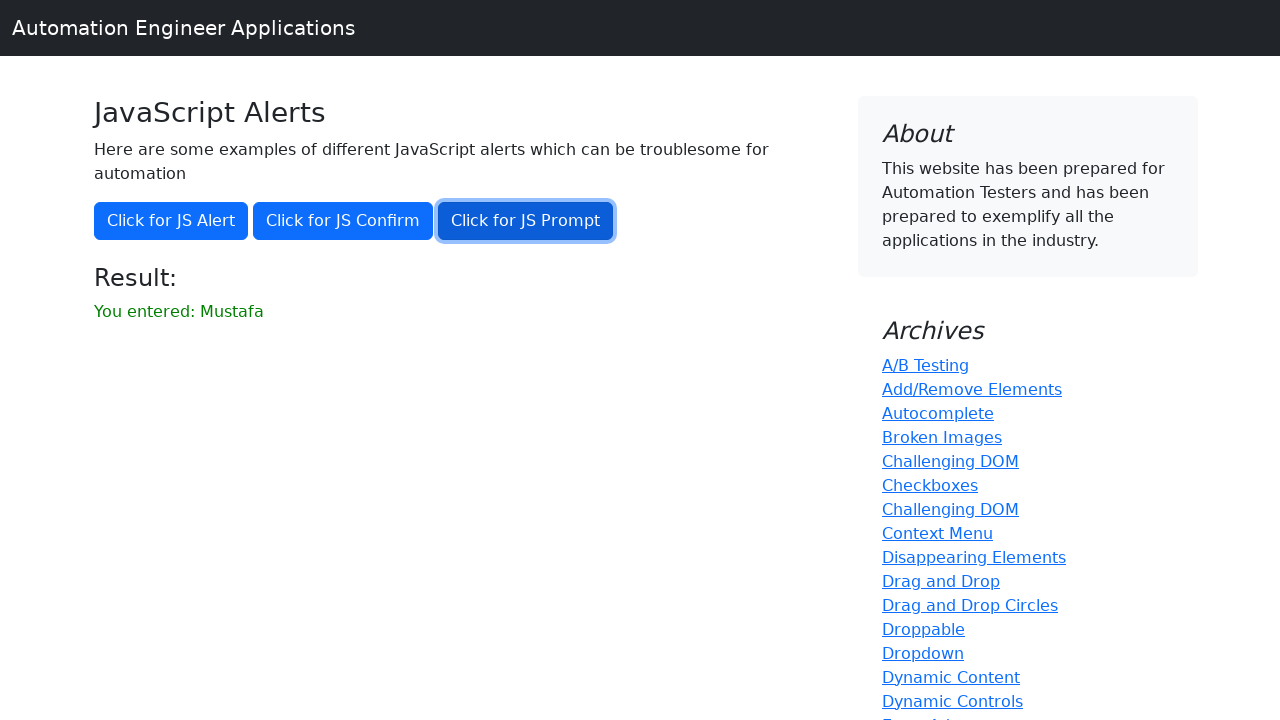